Tests window handling by clicking a link that opens a new window, extracting text from the new window, and using that text to fill a form field in the original window

Starting URL: https://rahulshettyacademy.com/loginpagePractise/#

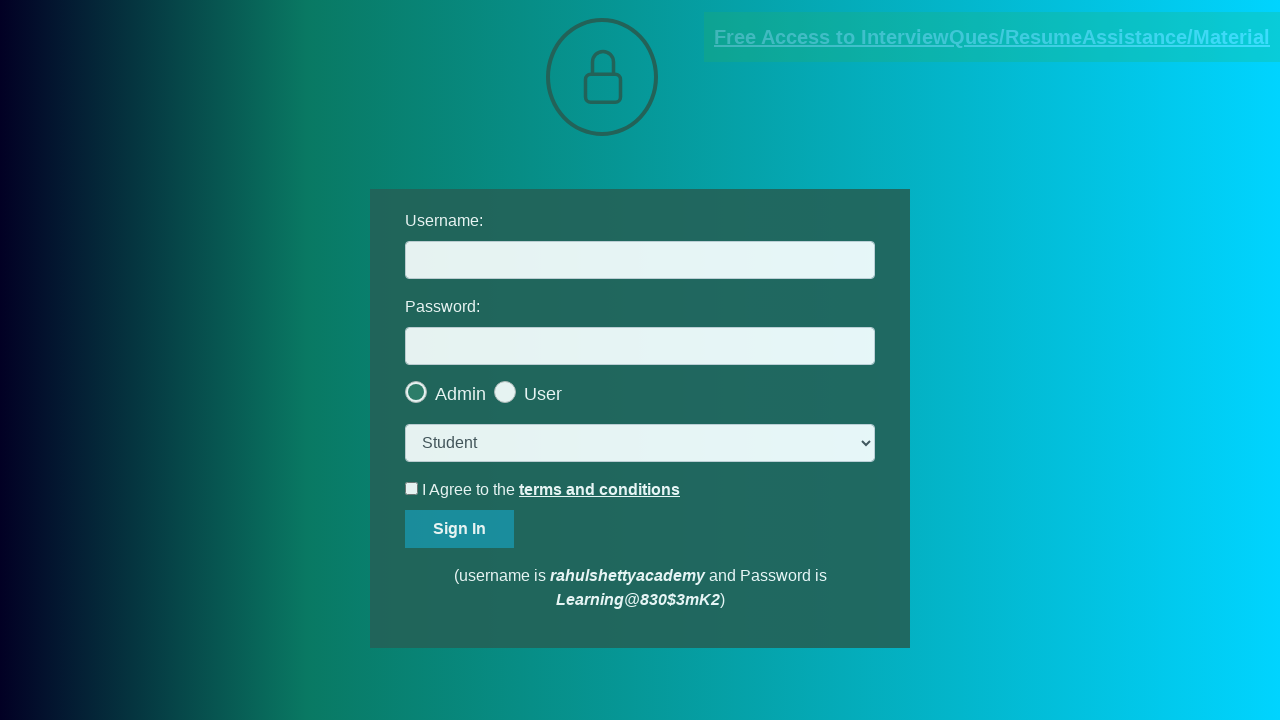

Clicked blinking text link to open new window at (992, 37) on .blinkingText
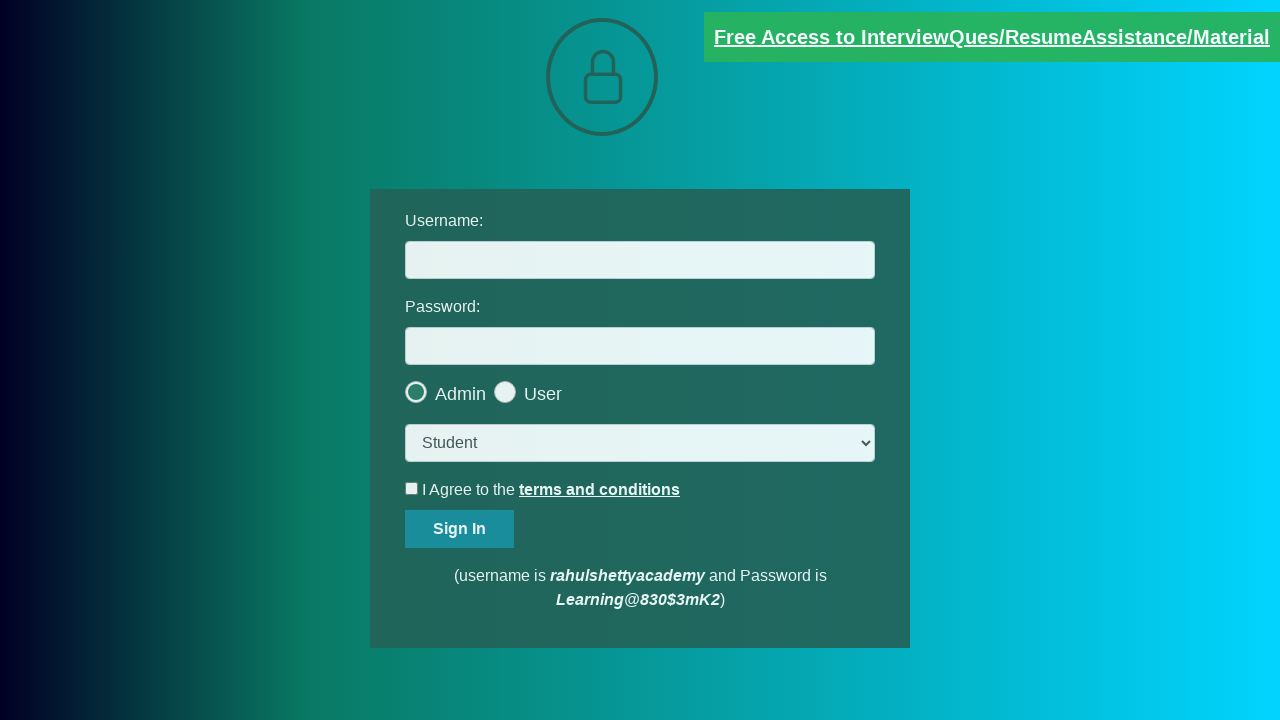

New window opened and captured
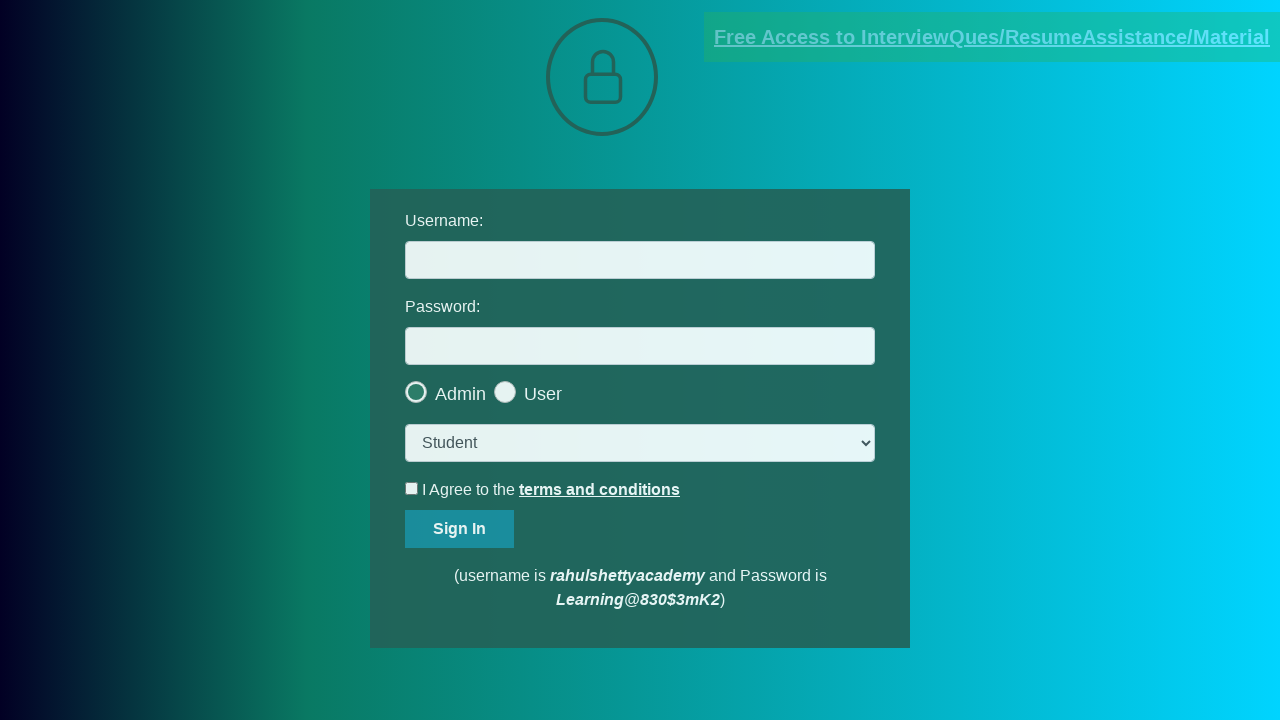

Extracted red text containing email address
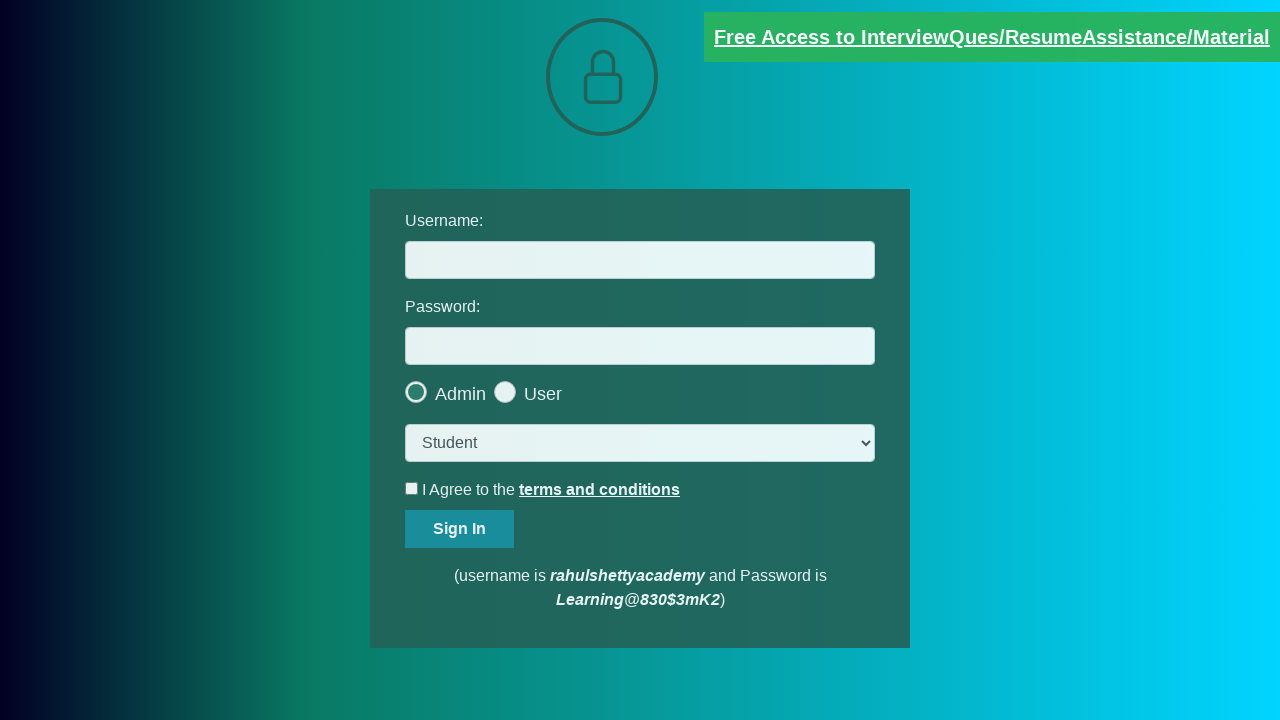

Parsed email address from text: mentor@rahulshettyacademy.com
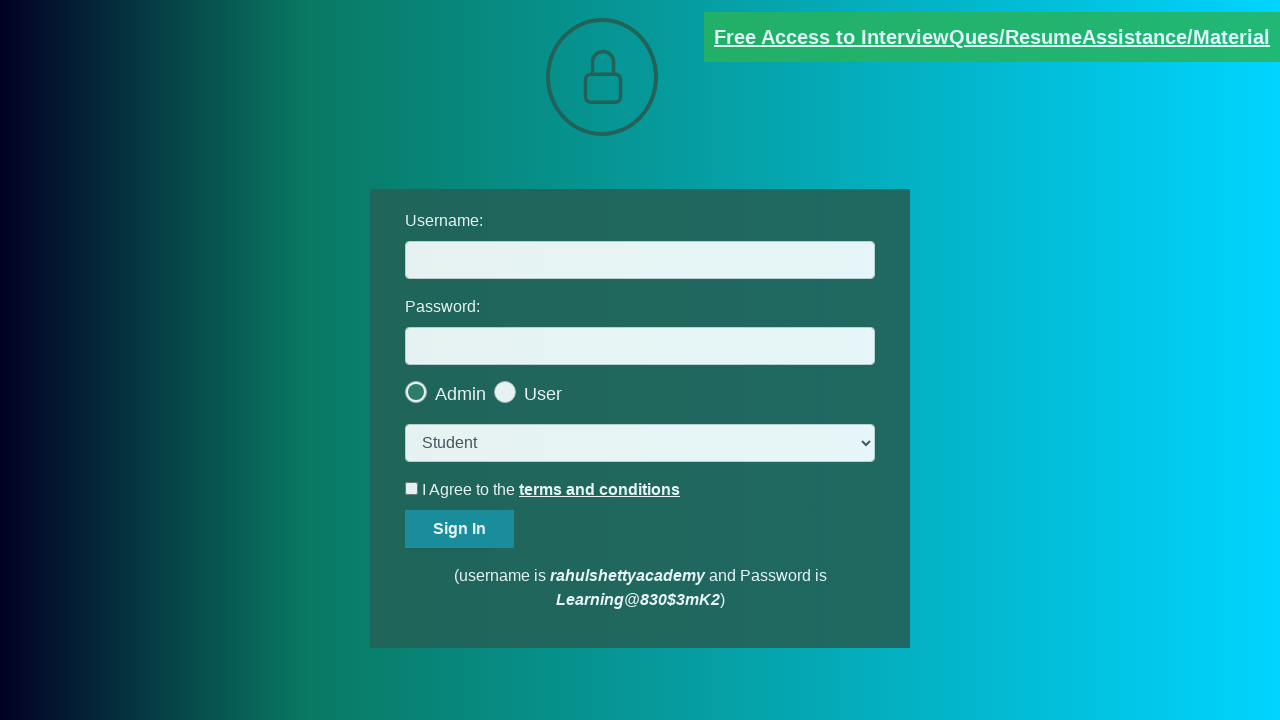

Brought original window to front
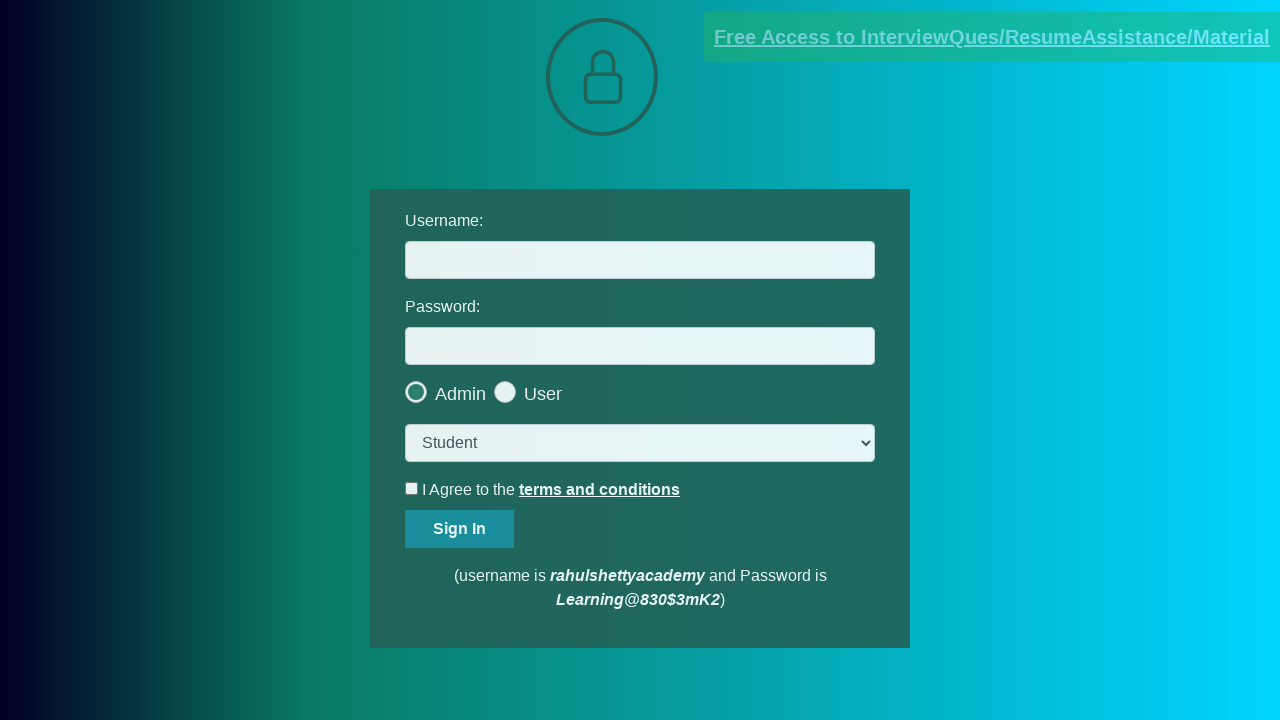

Filled username field with extracted email: mentor@rahulshettyacademy.com on #username
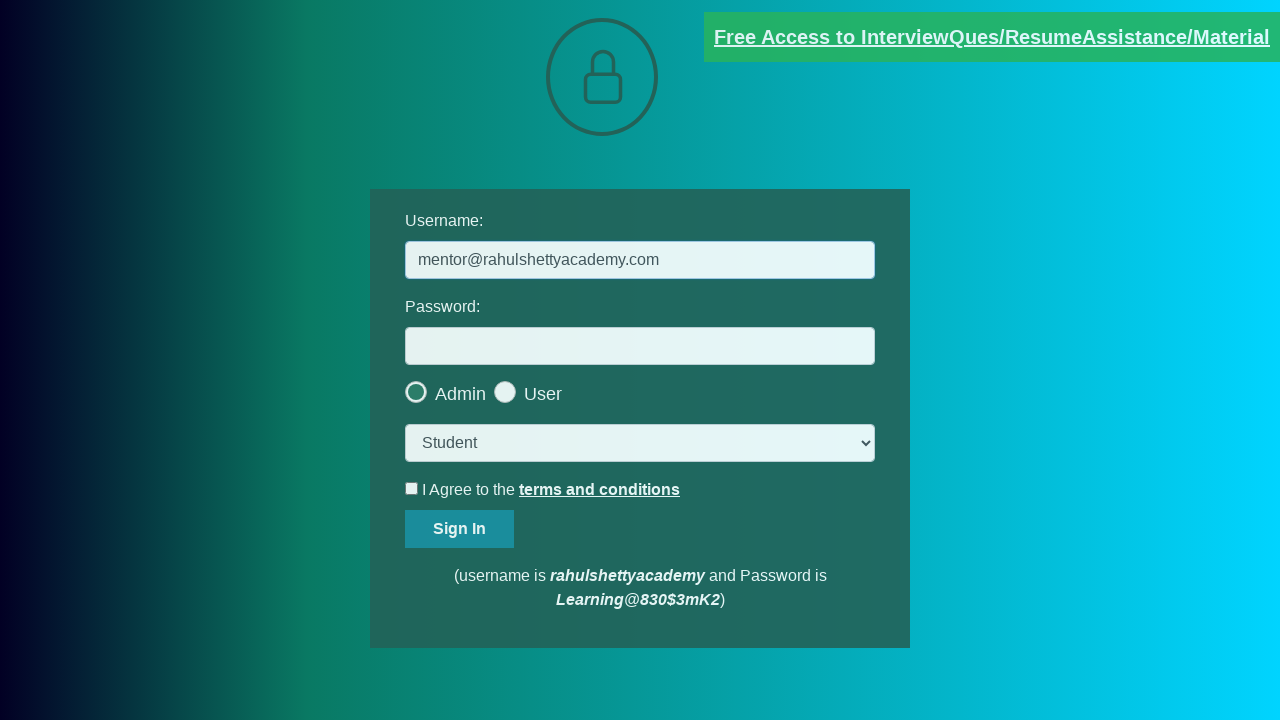

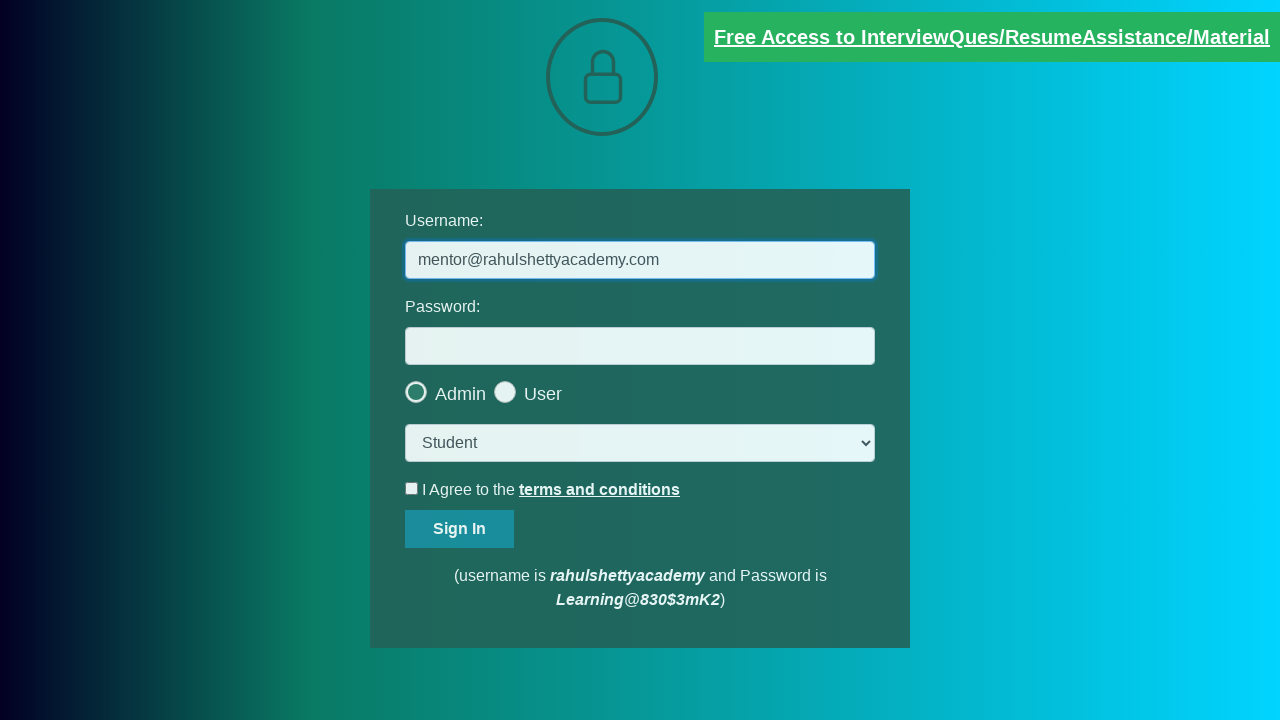